Tests handling of a simple alert box by clicking the alert button, reading the alert text, and accepting it

Starting URL: https://demoqa.com/alerts

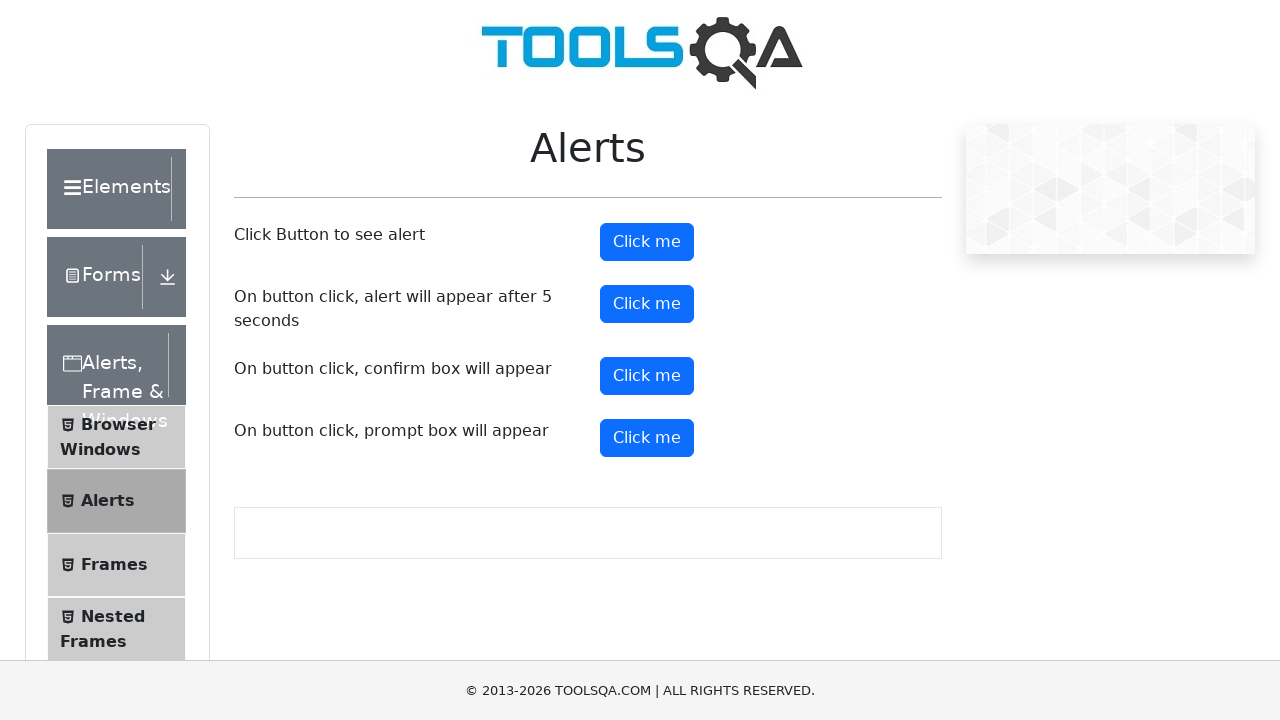

Navigated to alerts demo page
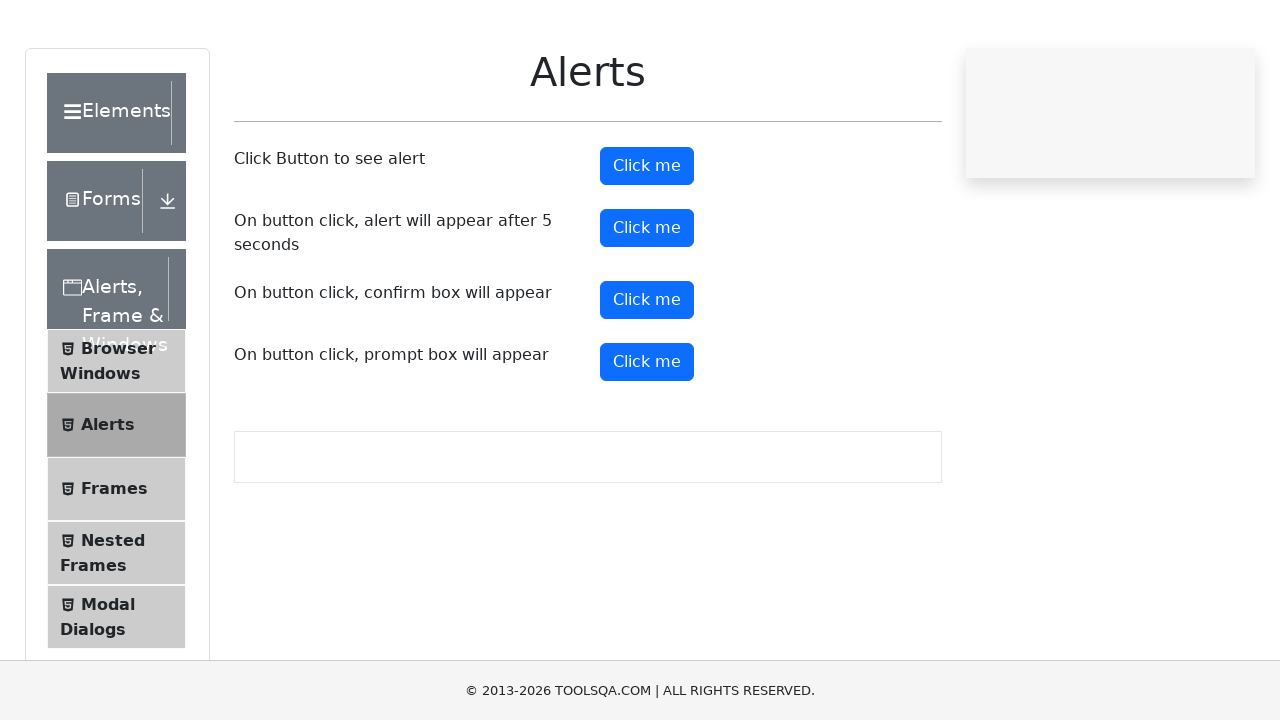

Clicked alert button to trigger alert dialog at (647, 242) on #alertButton
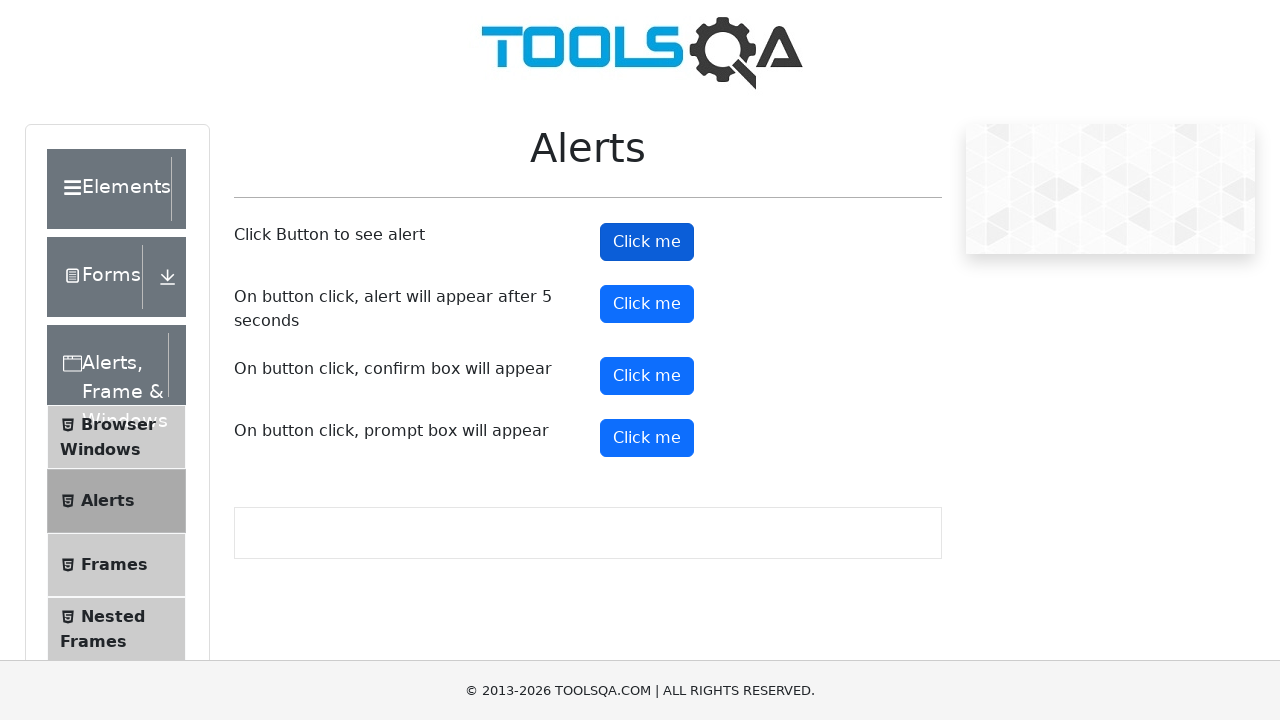

Set up dialog handler to accept alert
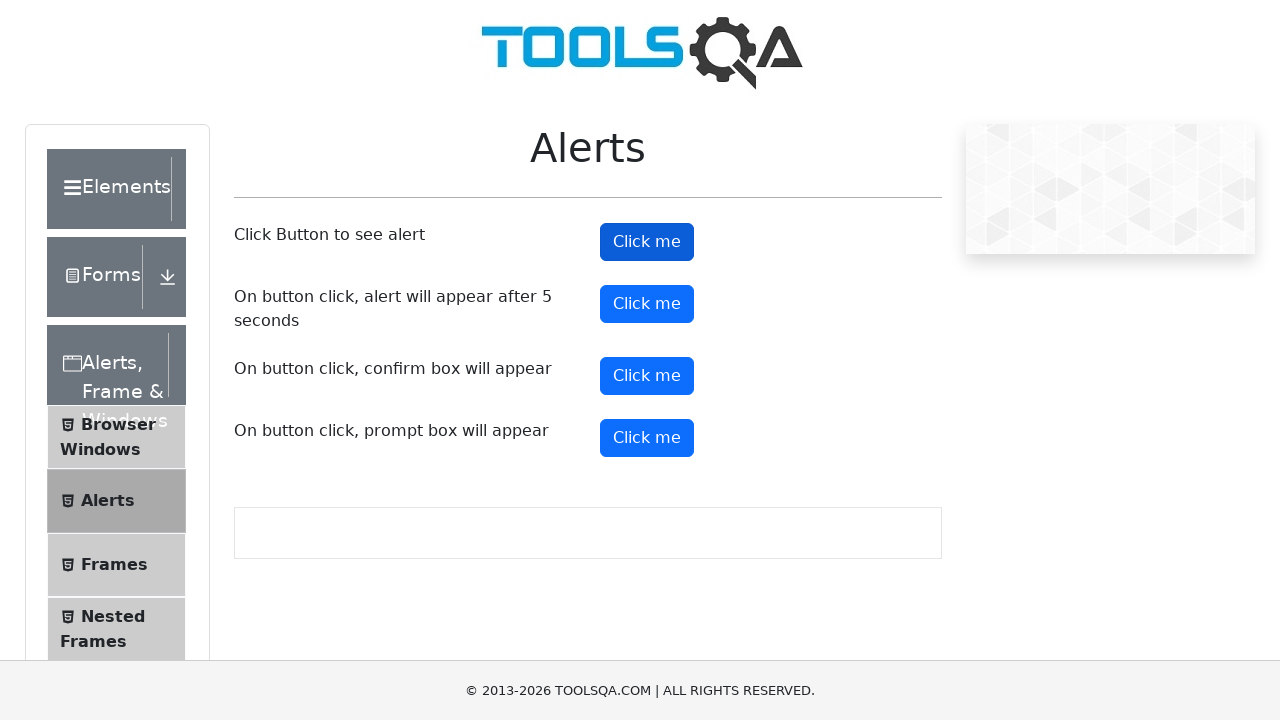

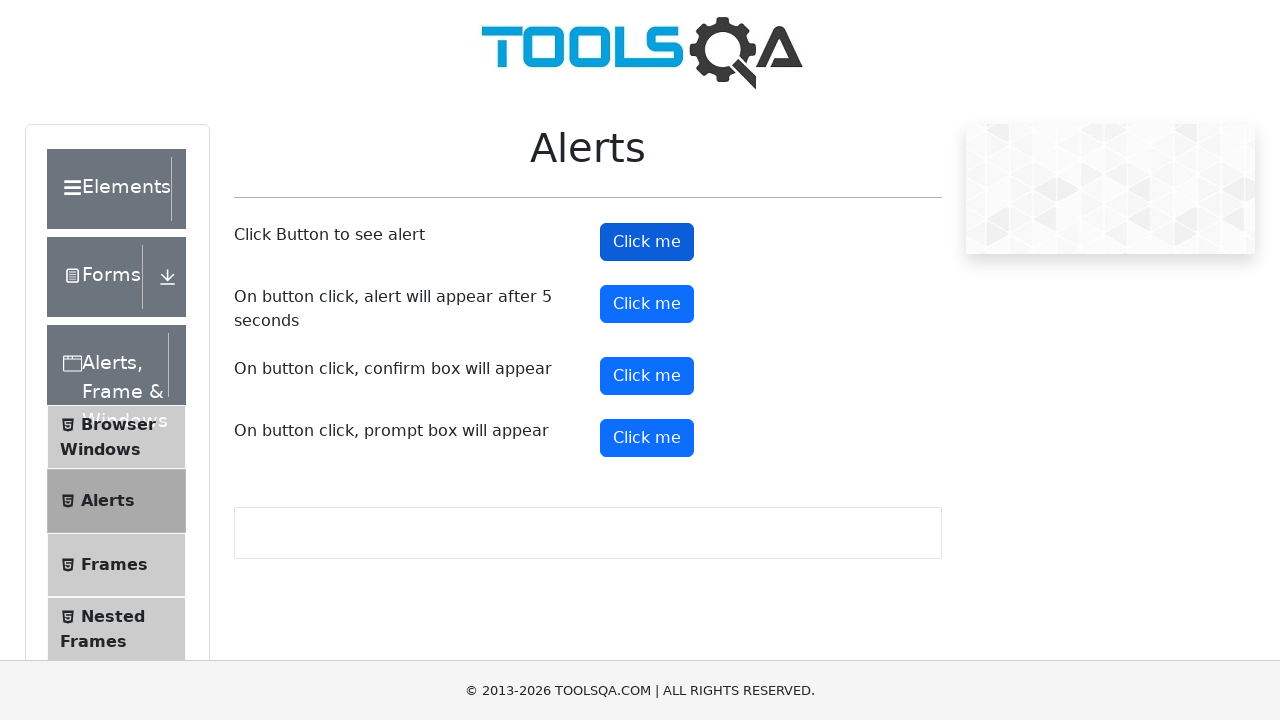